Navigates to the OrangeHRM demo login page and verifies that the current URL contains the expected path by checking for "index.php" in the URL.

Starting URL: https://opensource-demo.orangehrmlive.com/web/index.php/auth/login

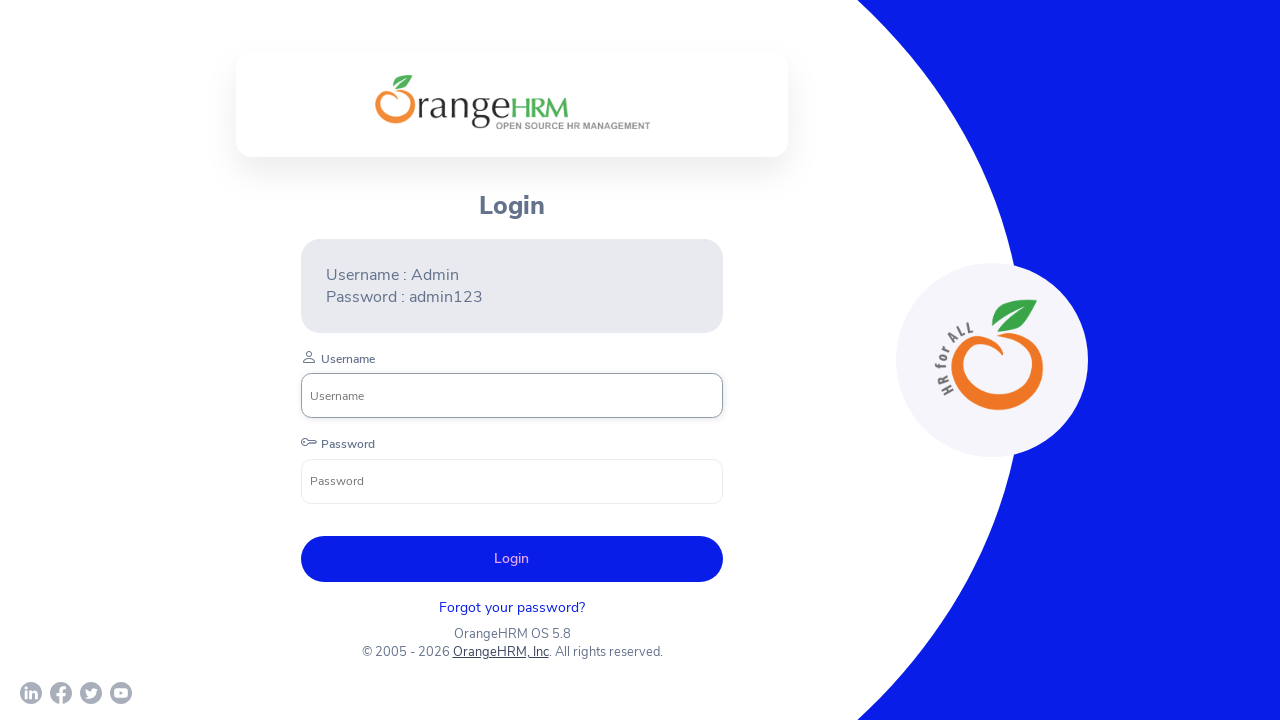

Retrieved current URL from page
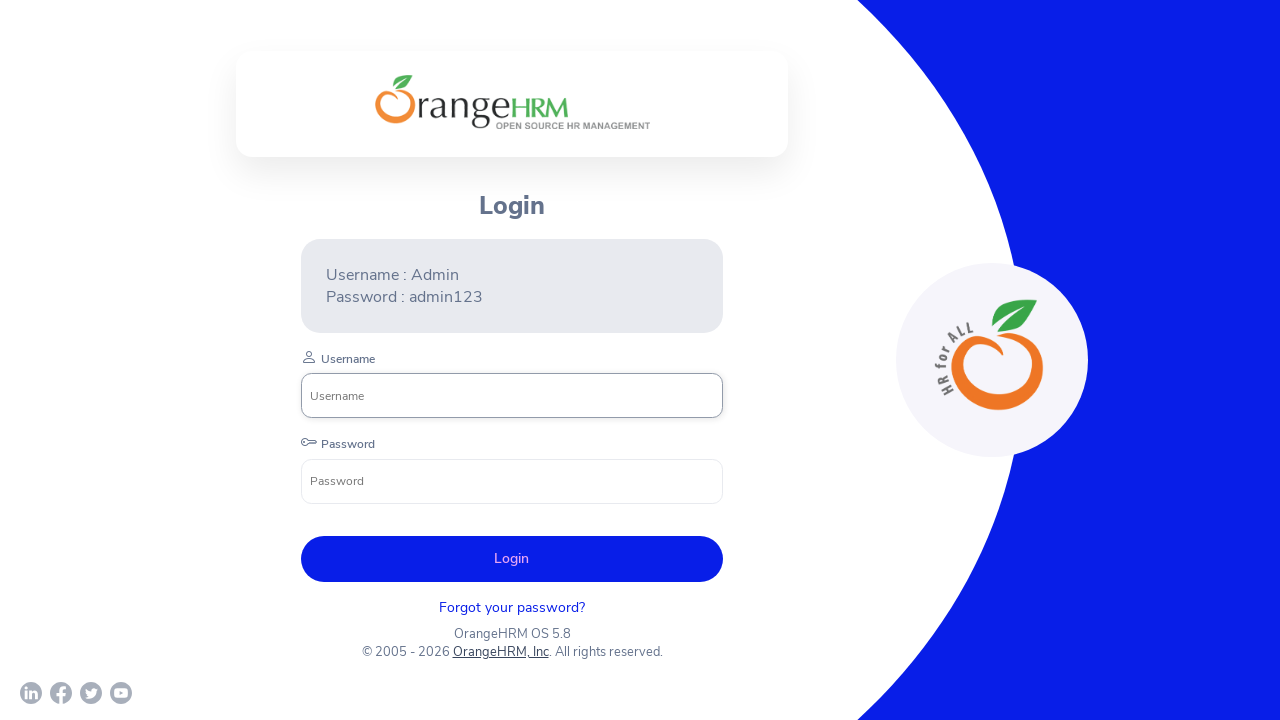

Verified that current URL contains 'index.php'
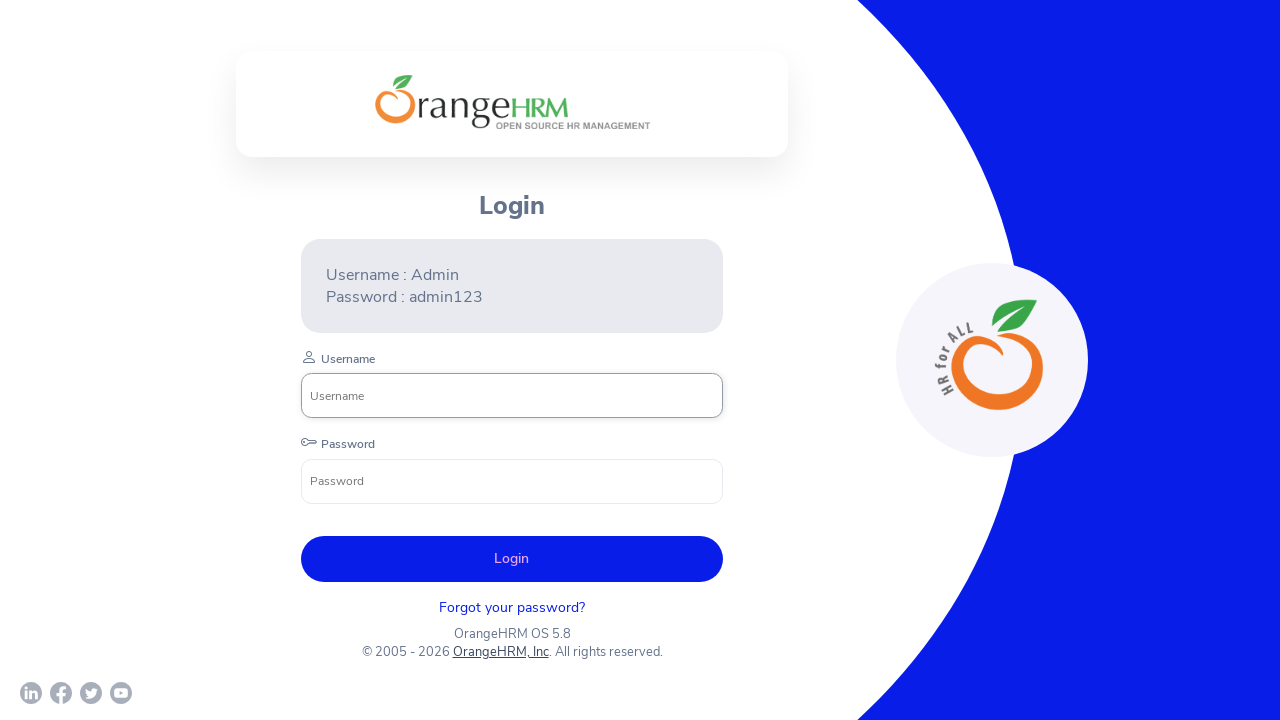

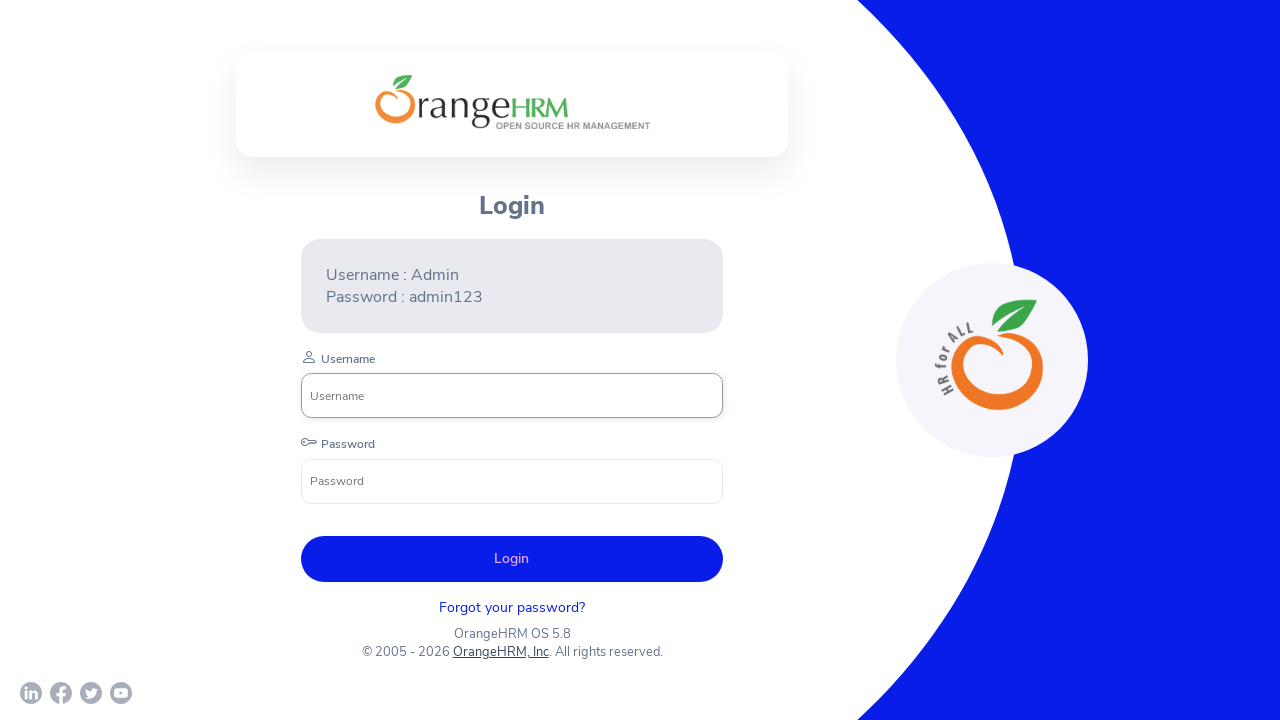